Tests enabling/disabling an input field and entering text when enabled

Starting URL: https://the-internet.herokuapp.com/dynamic_controls

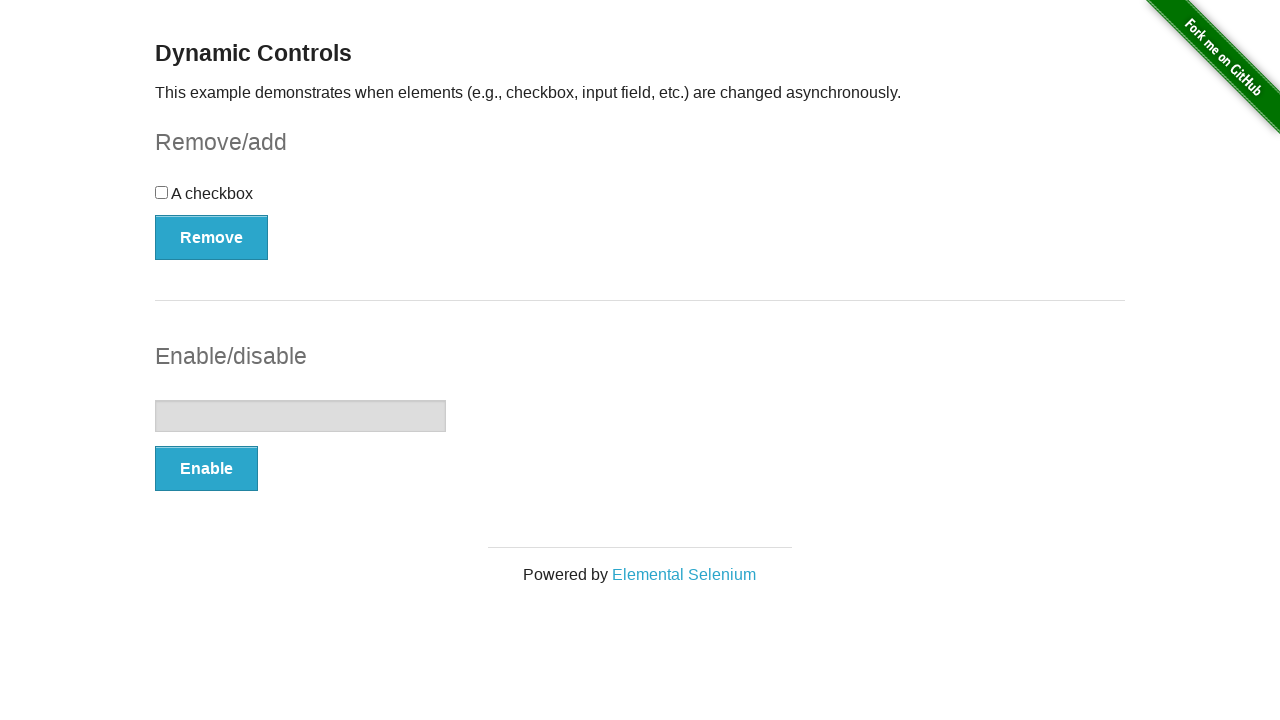

Navigated to dynamic controls page
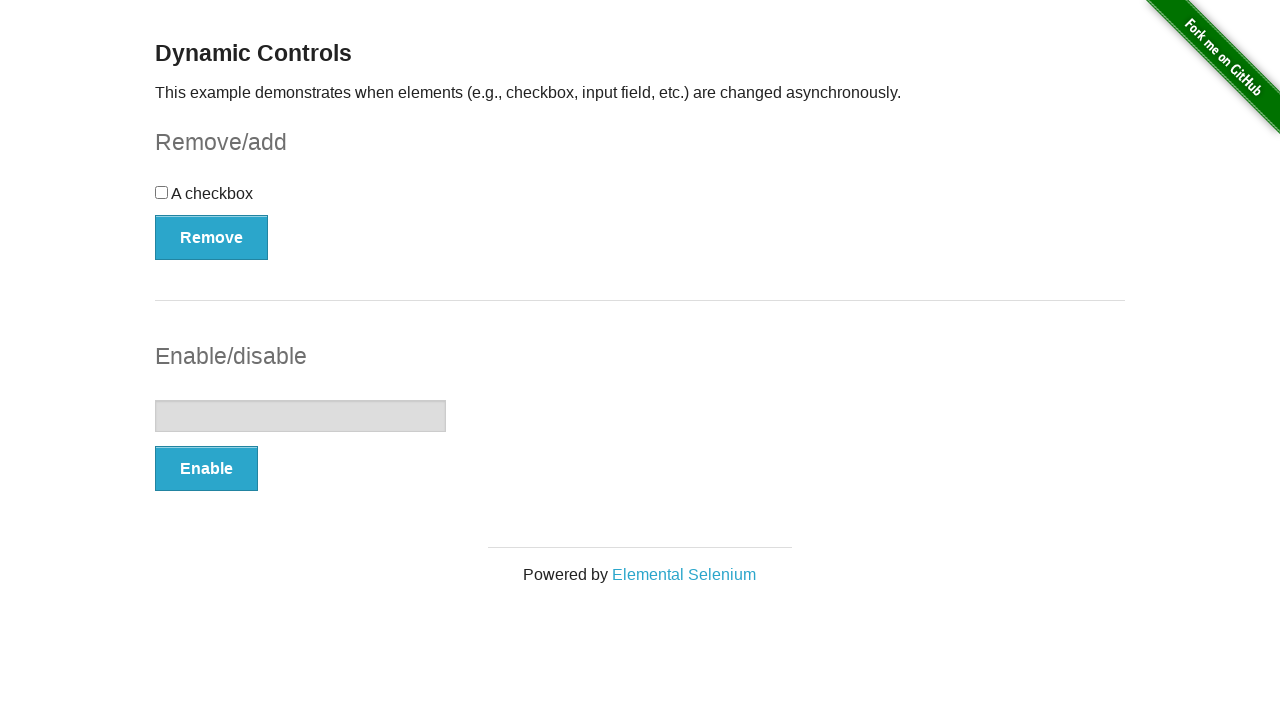

Clicked Enable button to enable input field at (206, 469) on #input-example > button
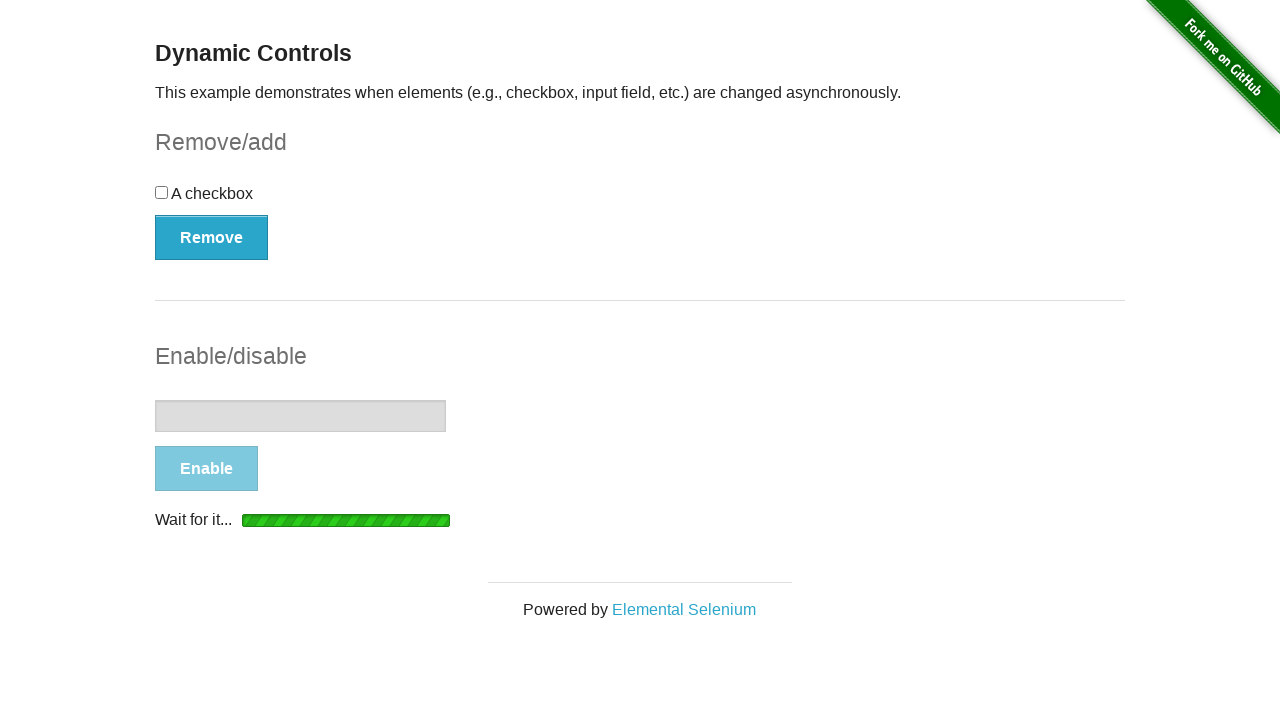

Input field is now enabled
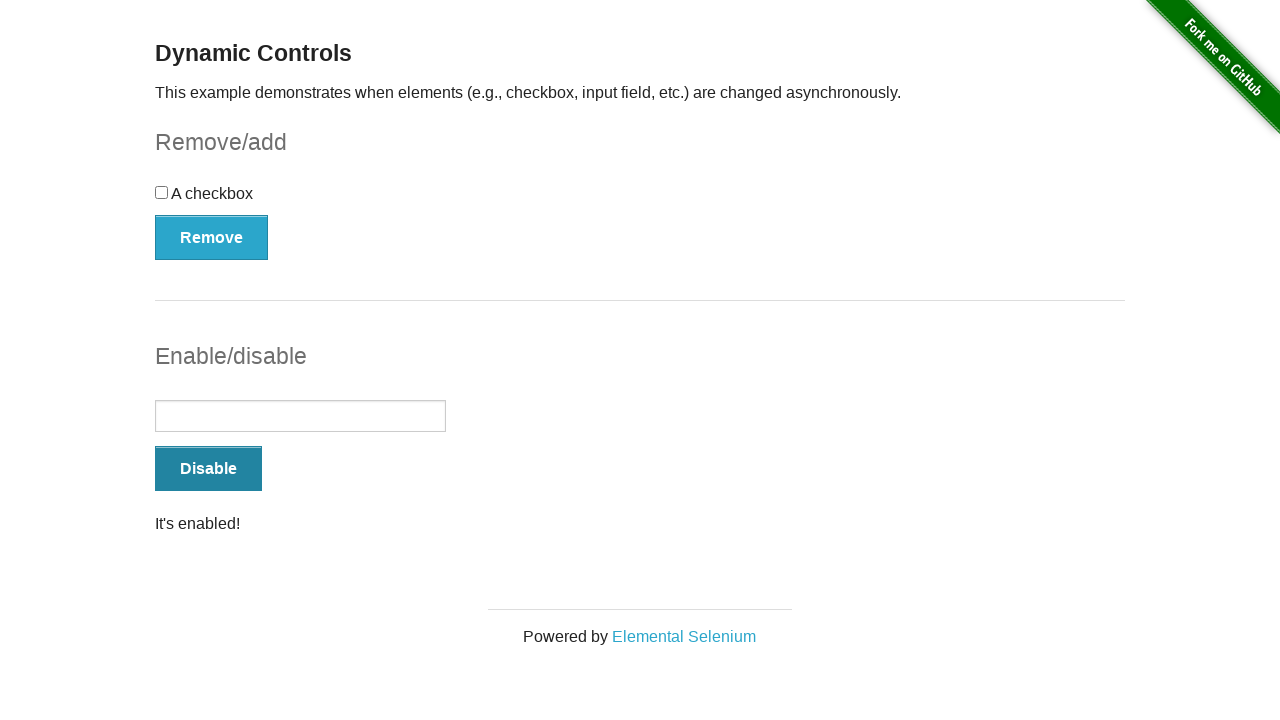

Cleared input field on #input-example > input[type=text]
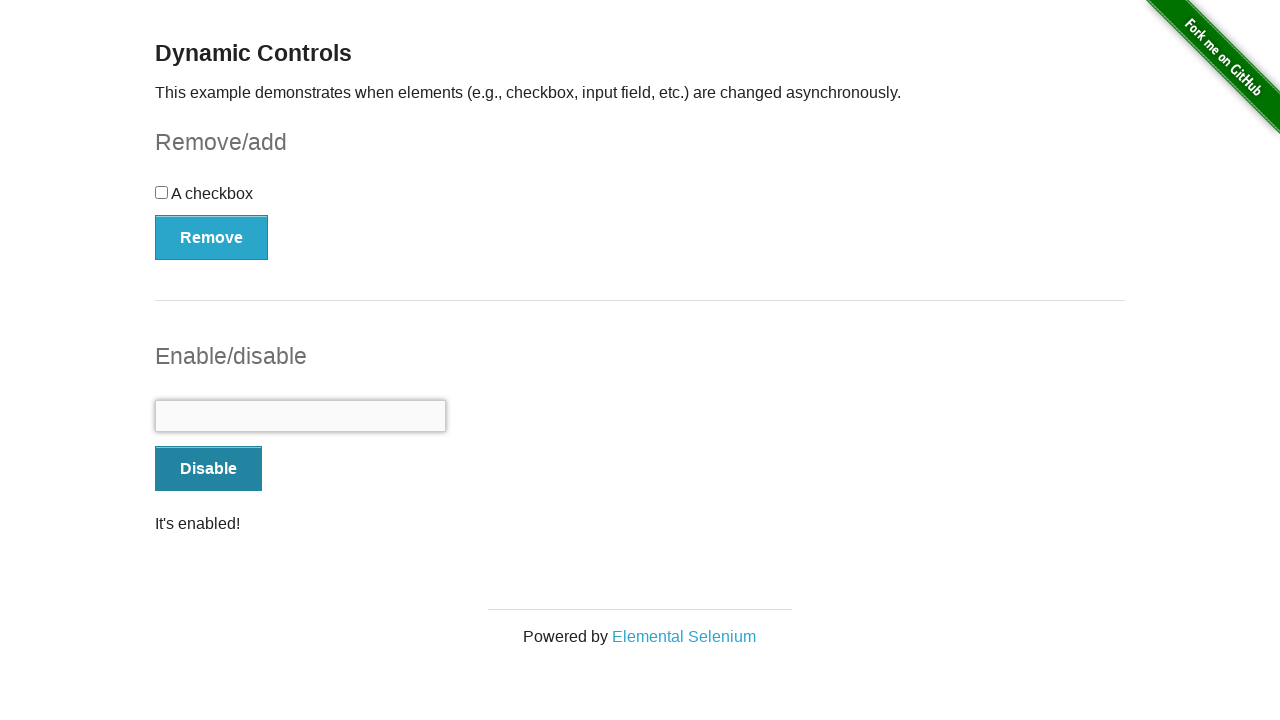

Entered 'Platzi' into the input field on #input-example > input[type=text]
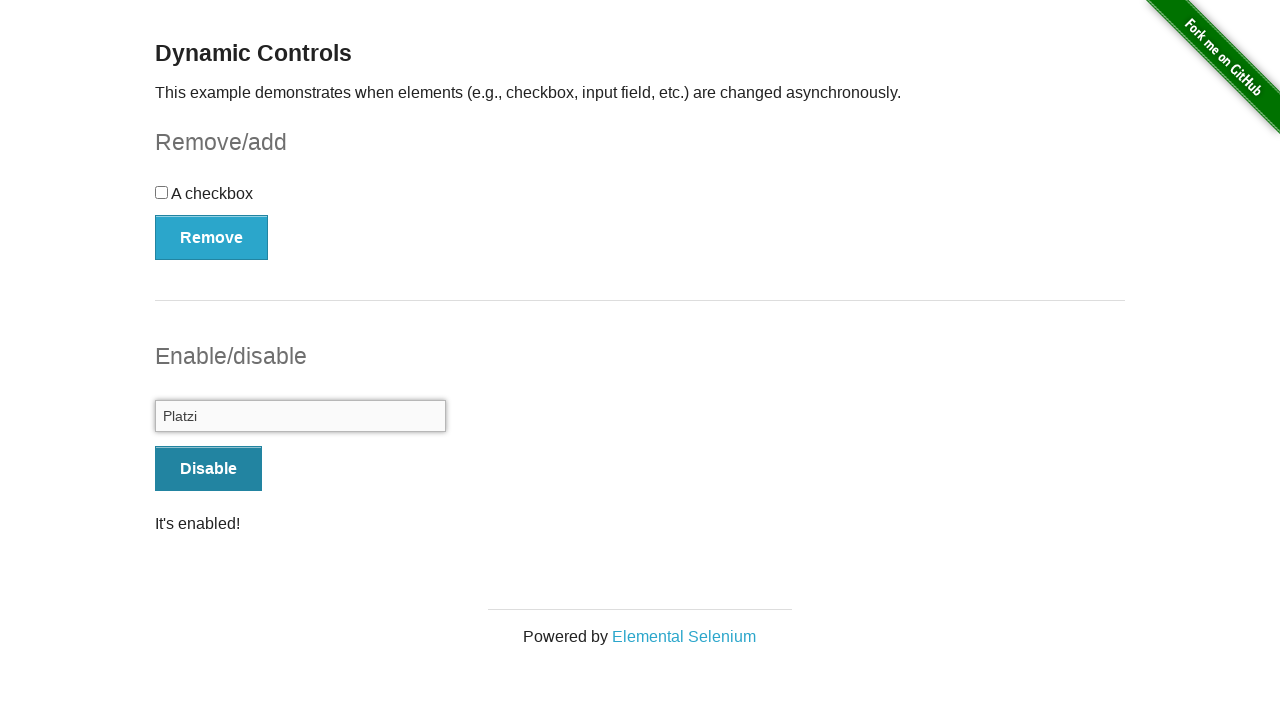

Clicked Disable button to disable input field at (208, 469) on #input-example > button
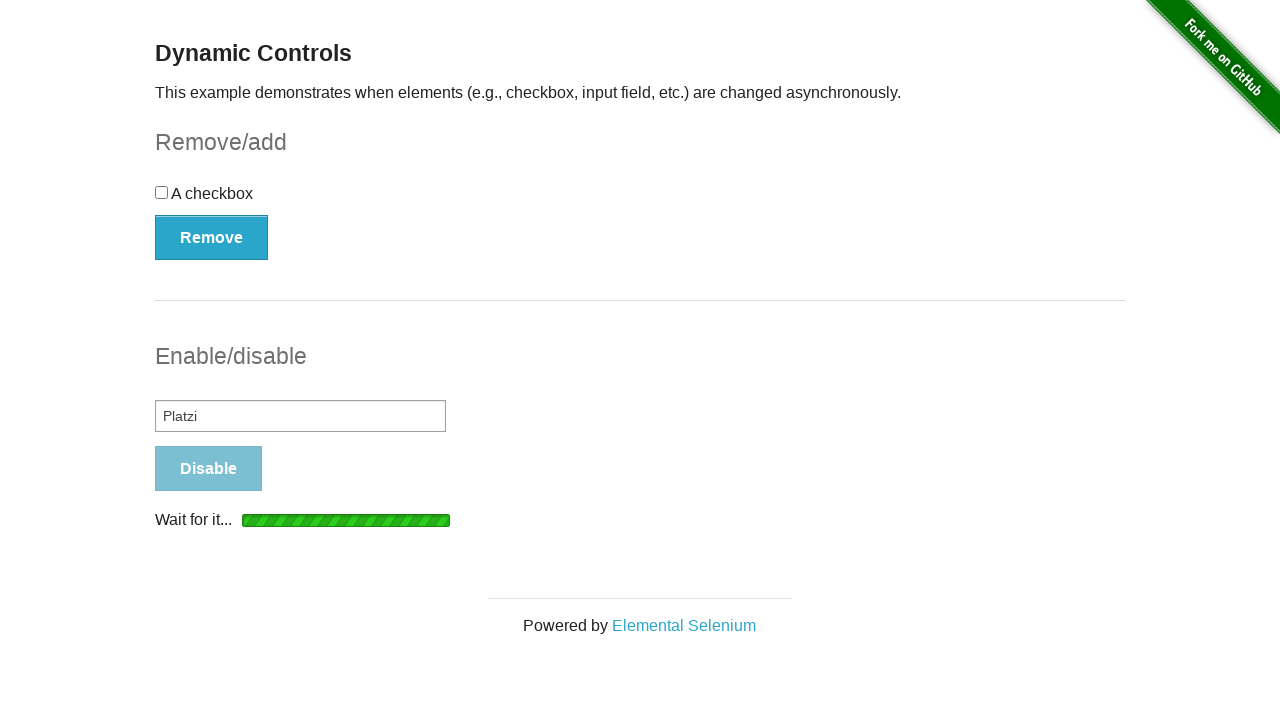

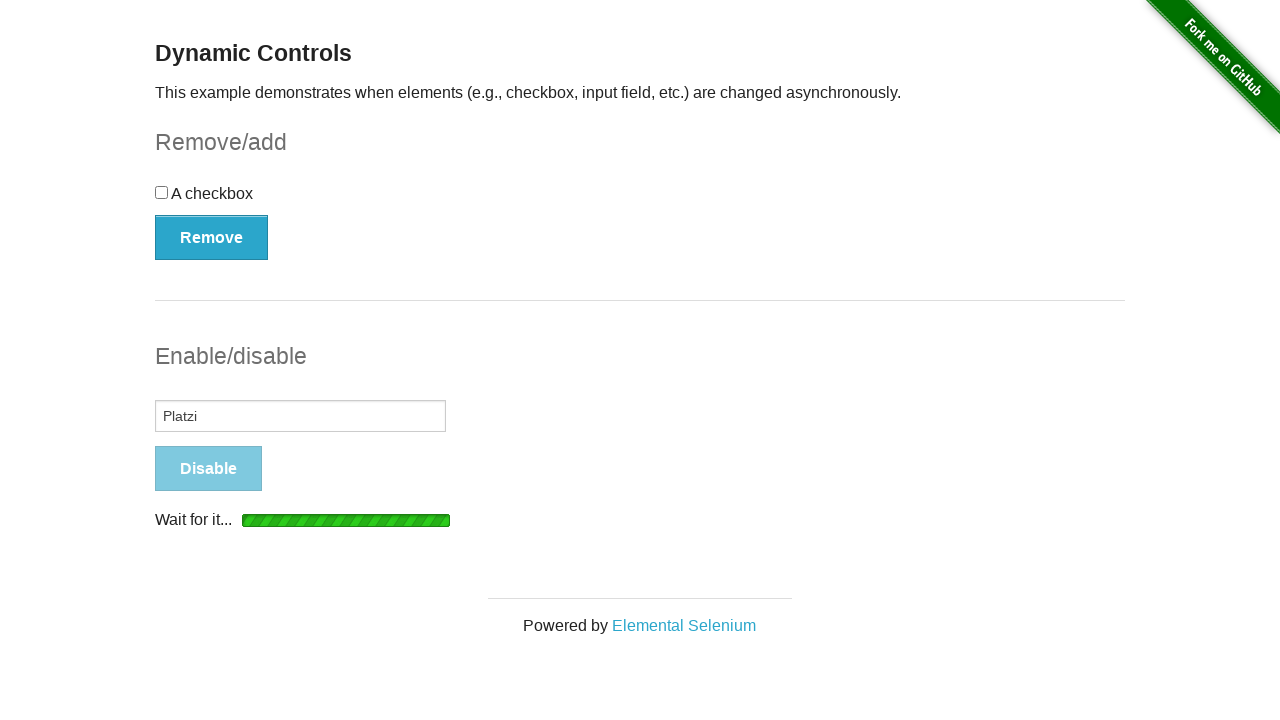